Tests that empty email is not accepted in the registration form

Starting URL: https://davi-vert.vercel.app/index.html

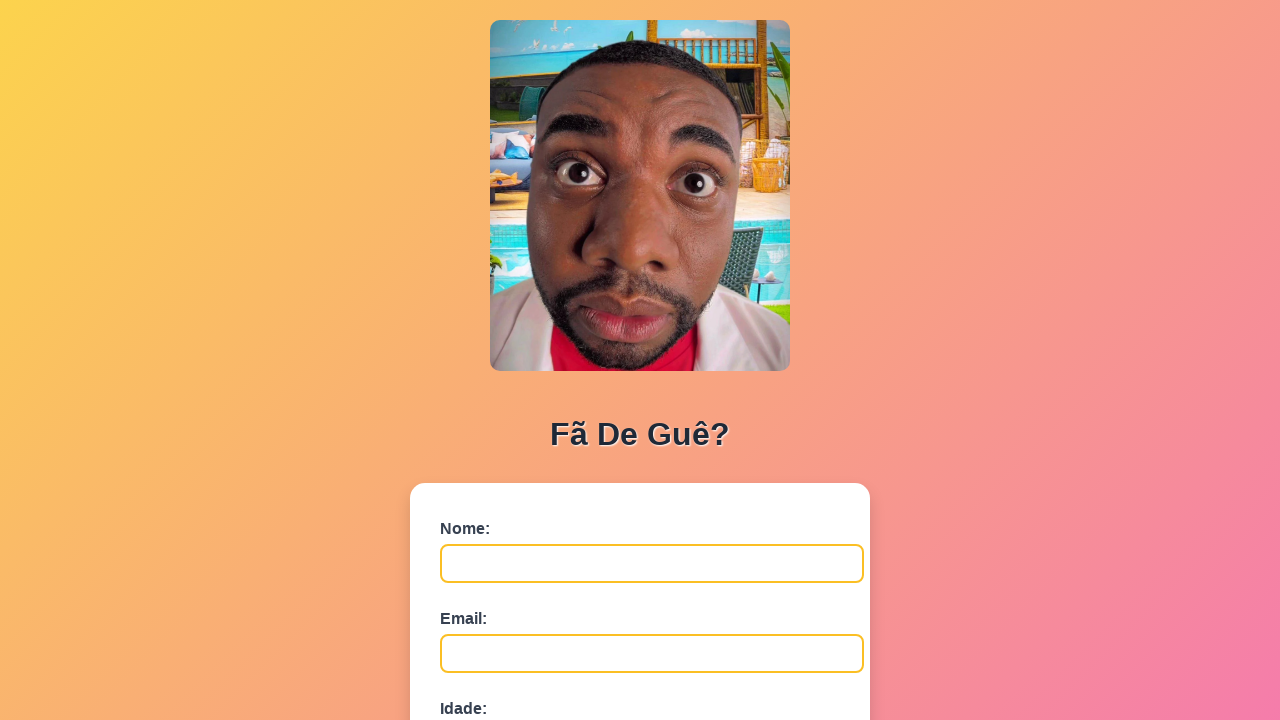

Filled name field with 'Sem Email' on #nome
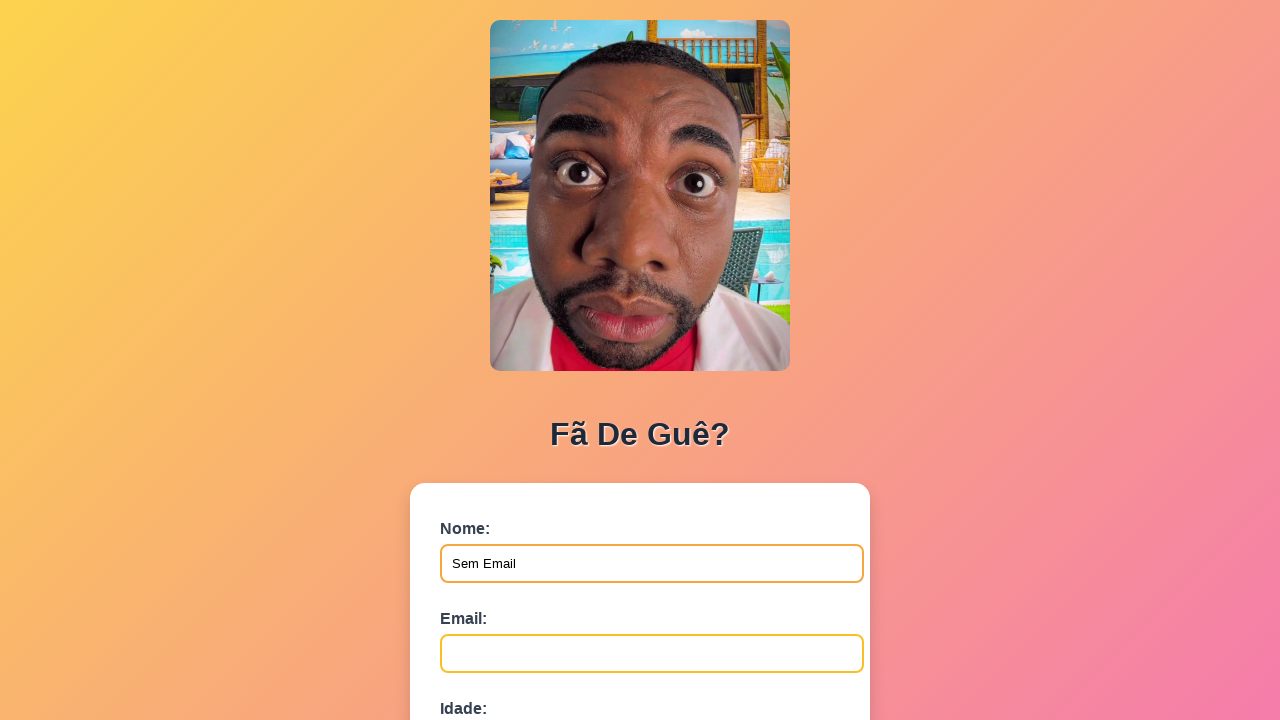

Filled age field with '30' on #idade
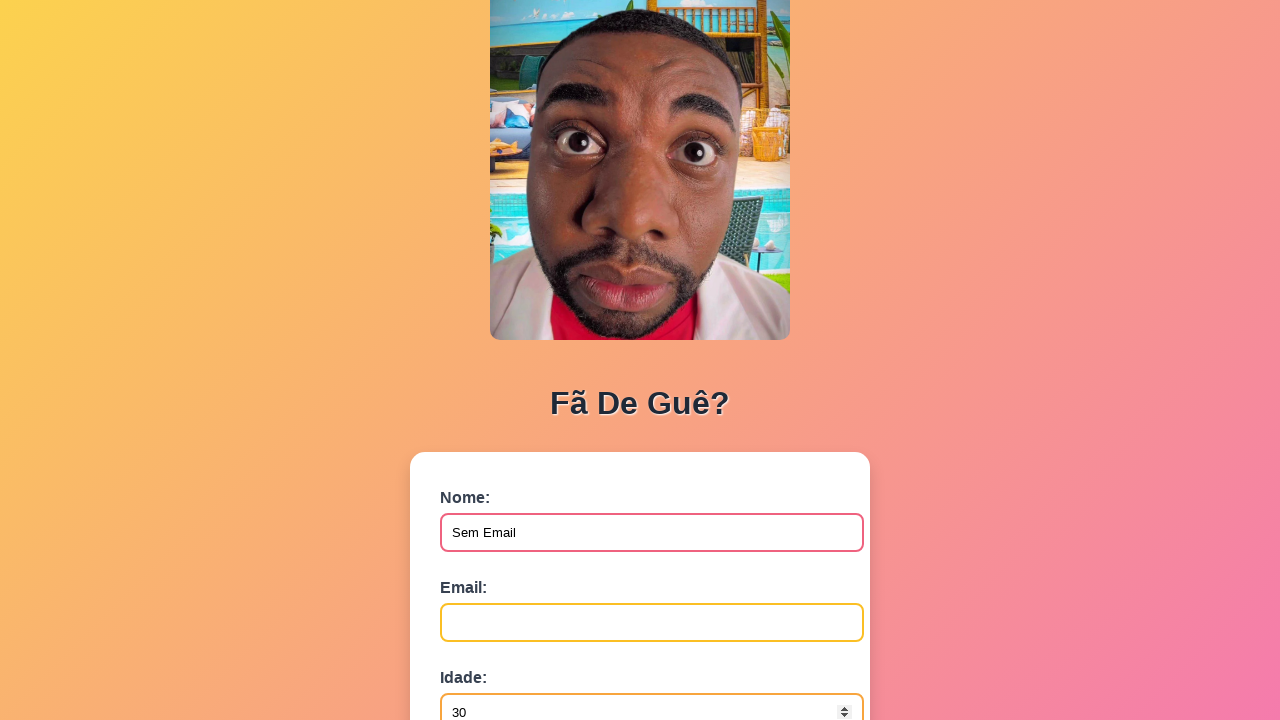

Clicked submit button with empty email field at (490, 569) on button[type='submit']
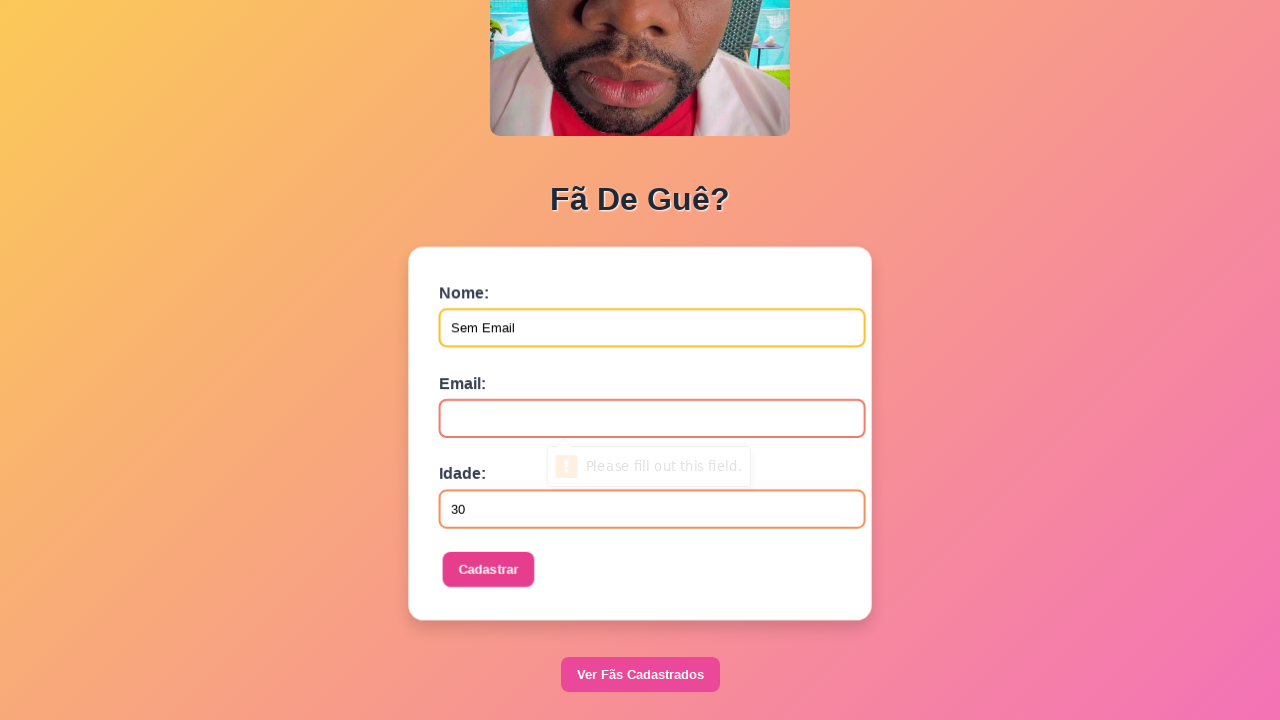

Set up dialog handler to accept alerts
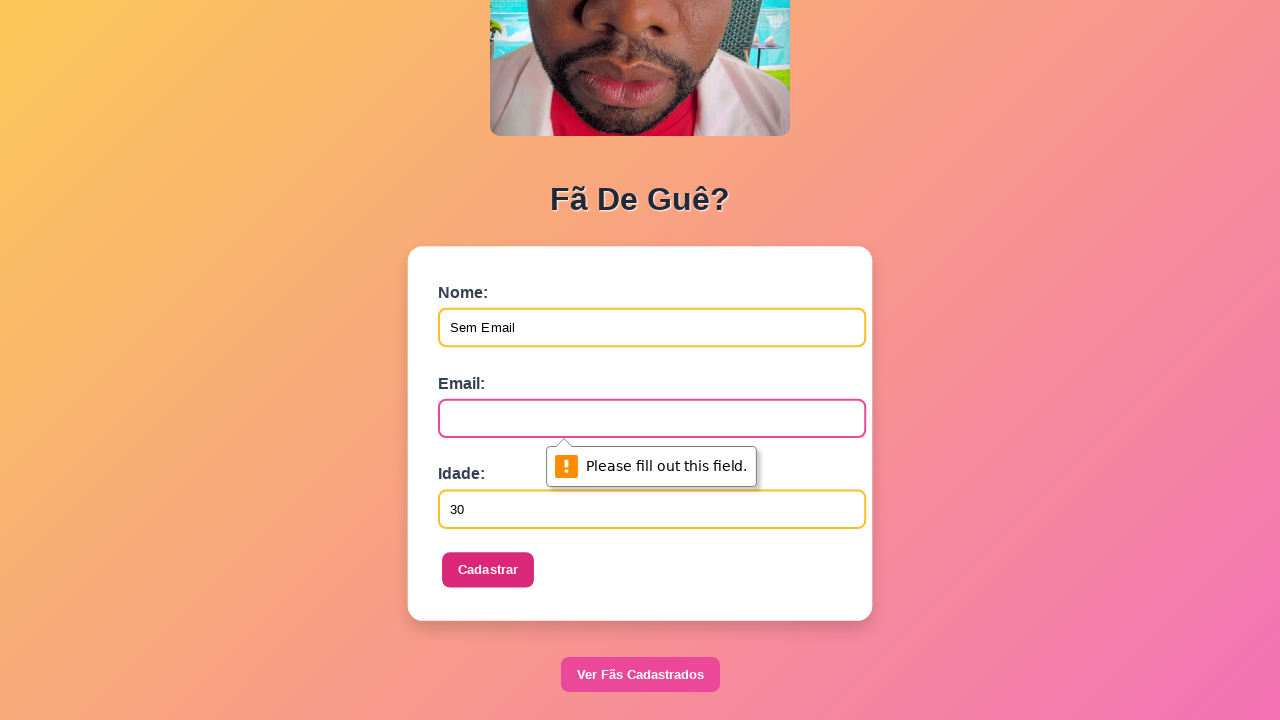

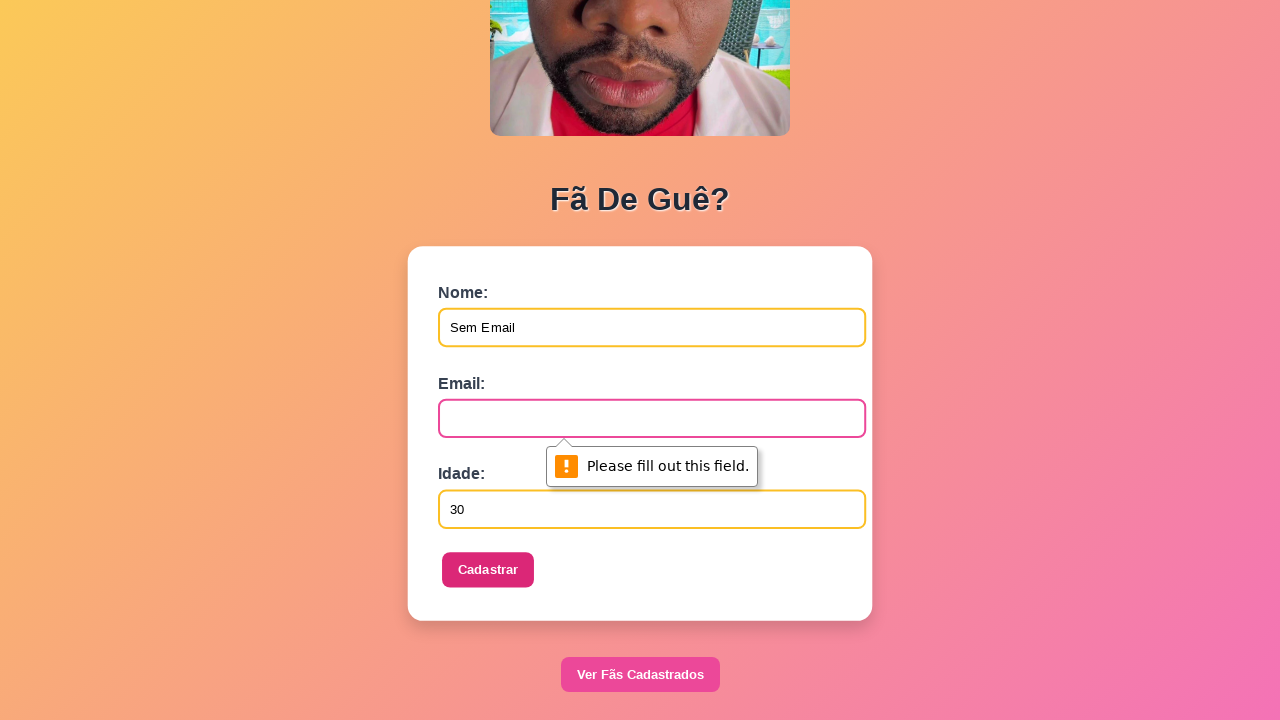